Tests the Python.org search functionality by performing two searches - first with a non-existent term expecting no results, then with "pycon" expecting results

Starting URL: http://www.python.org

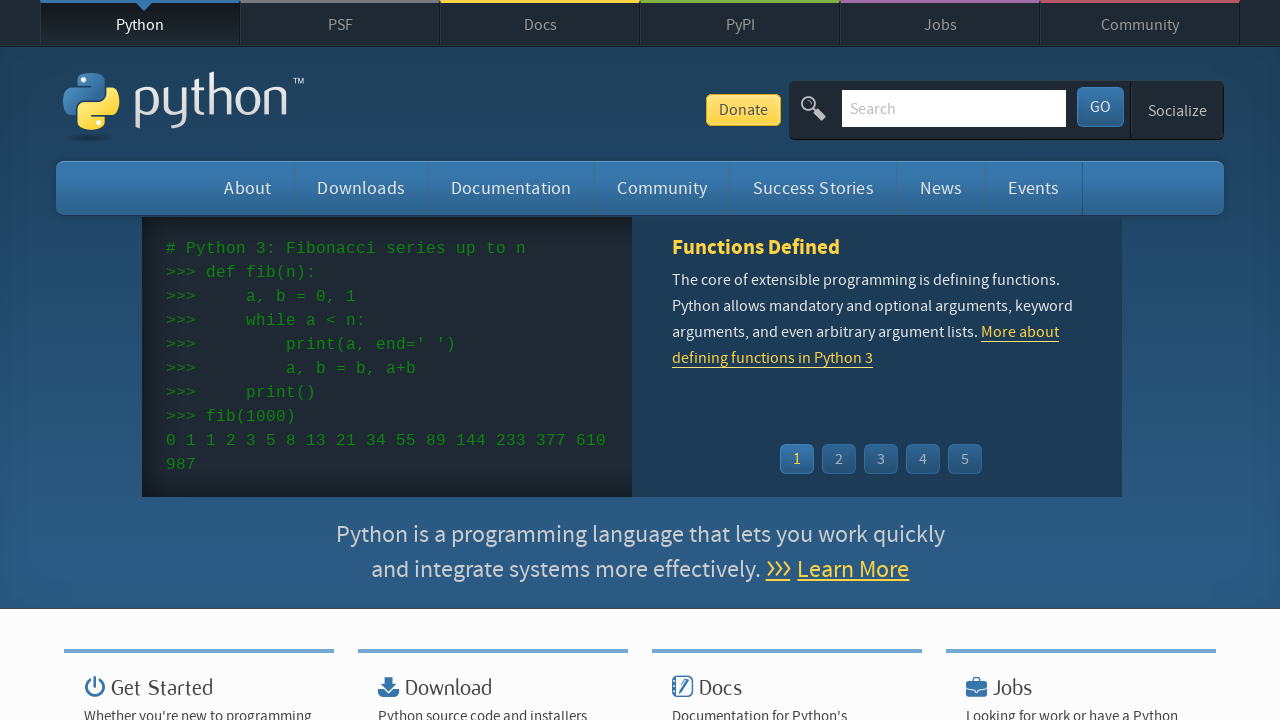

Verified 'Python' is in the page title
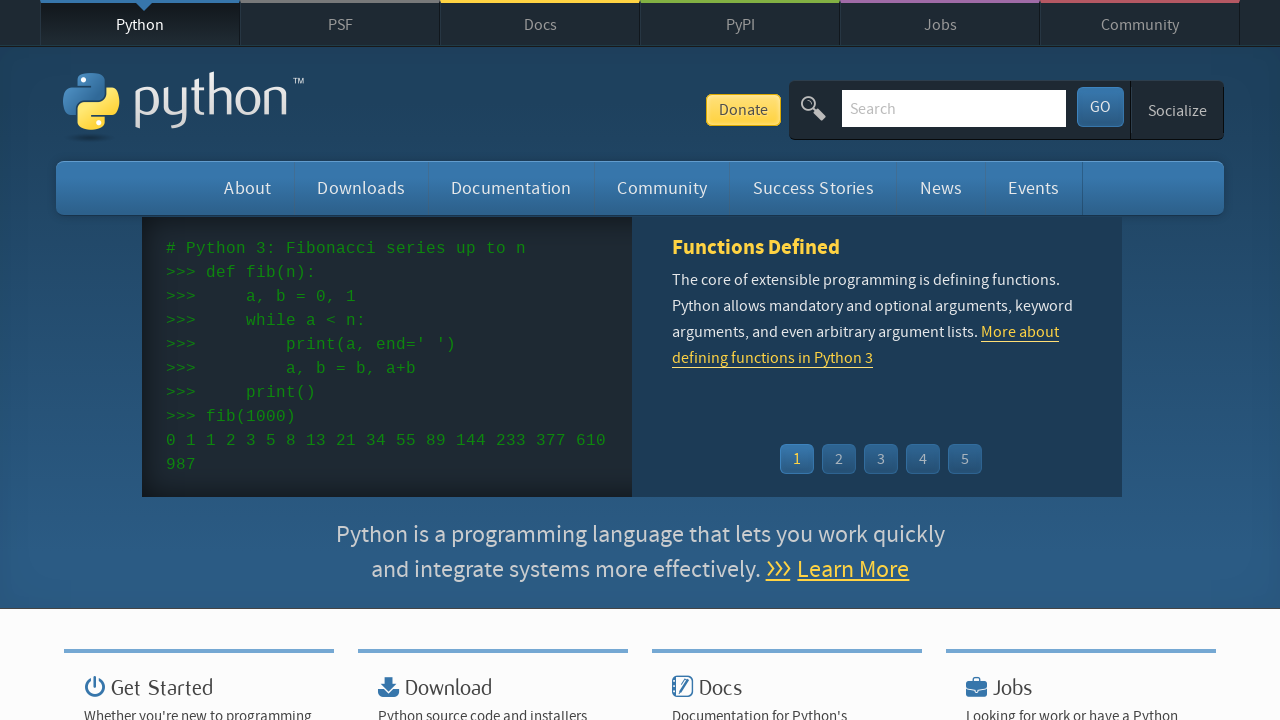

Filled search box with non-existent term 'chupakabra' on input[name='q']
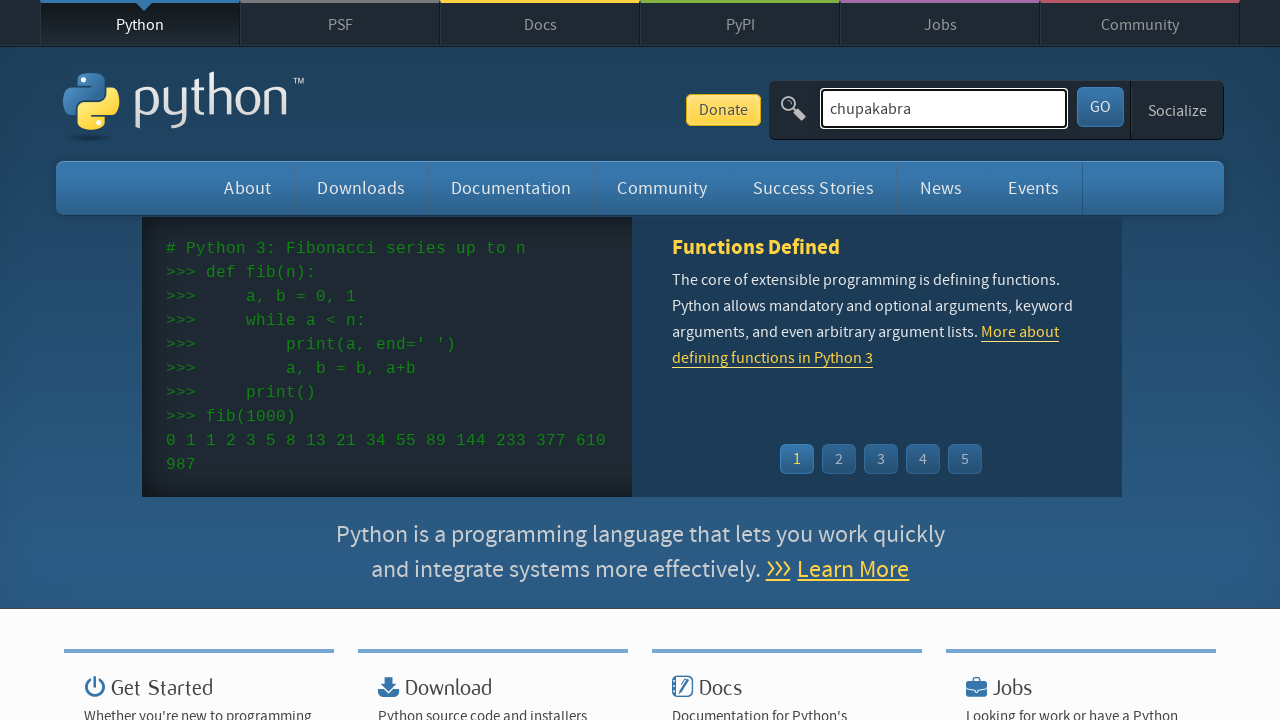

Submitted search by pressing Enter on input[name='q']
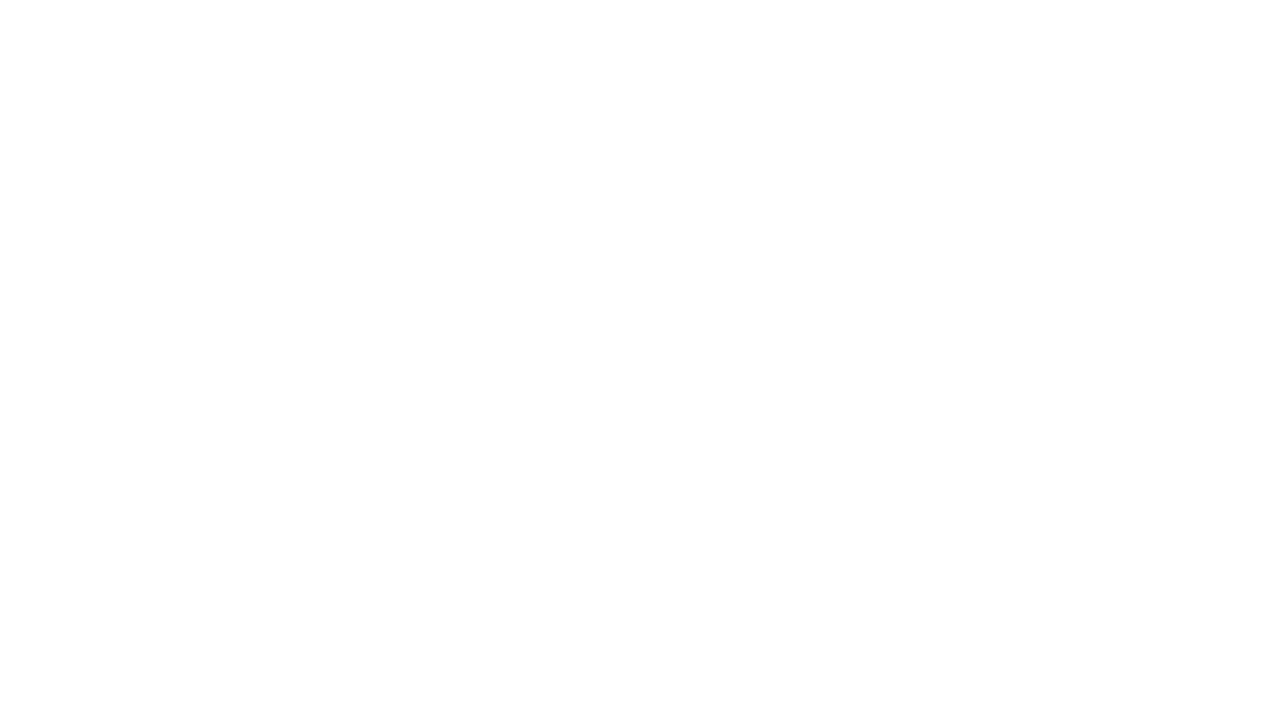

Waited for network idle state after first search
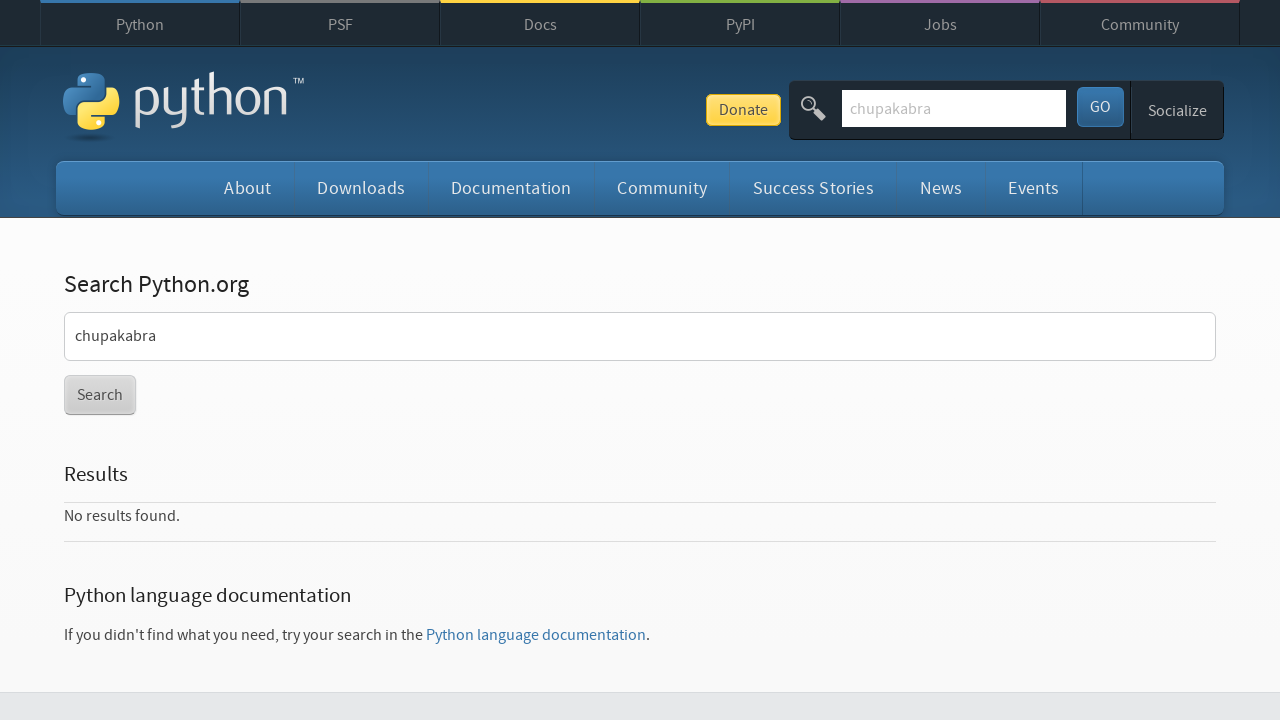

Verified 'No results found.' message appears for non-existent term
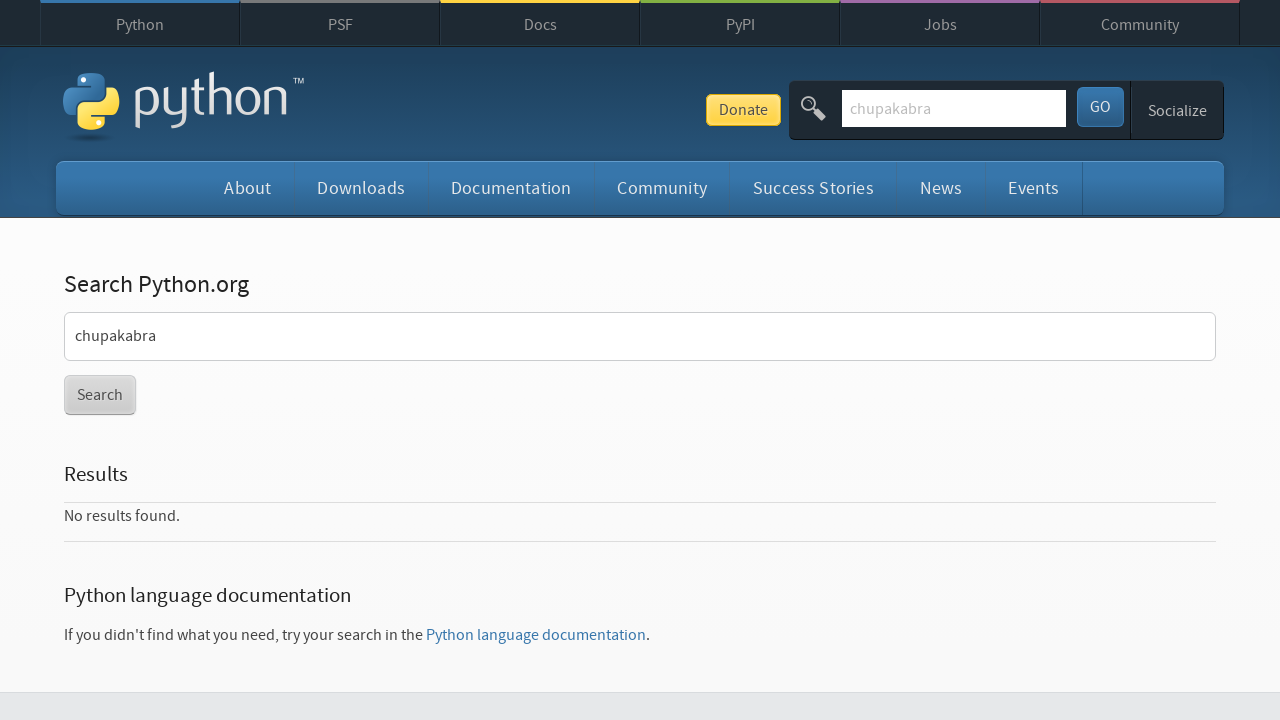

Cleared the search field on input[name='q']
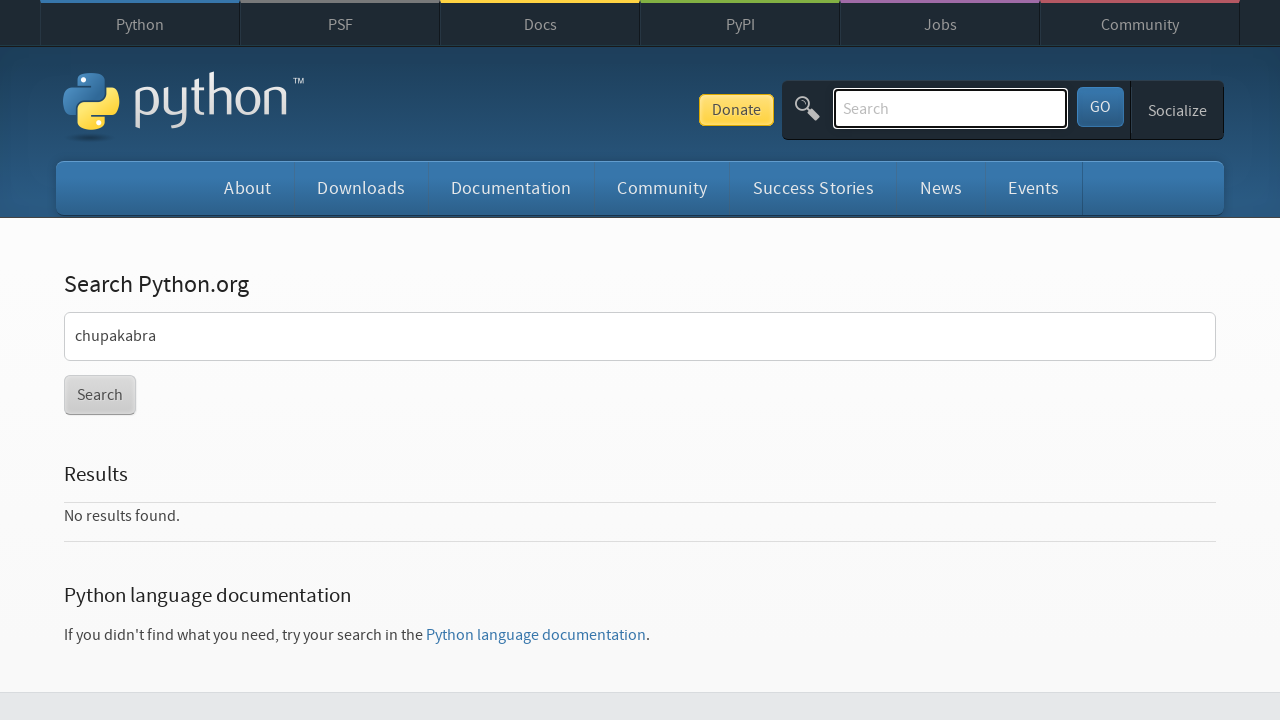

Filled search box with 'pycon' on input[name='q']
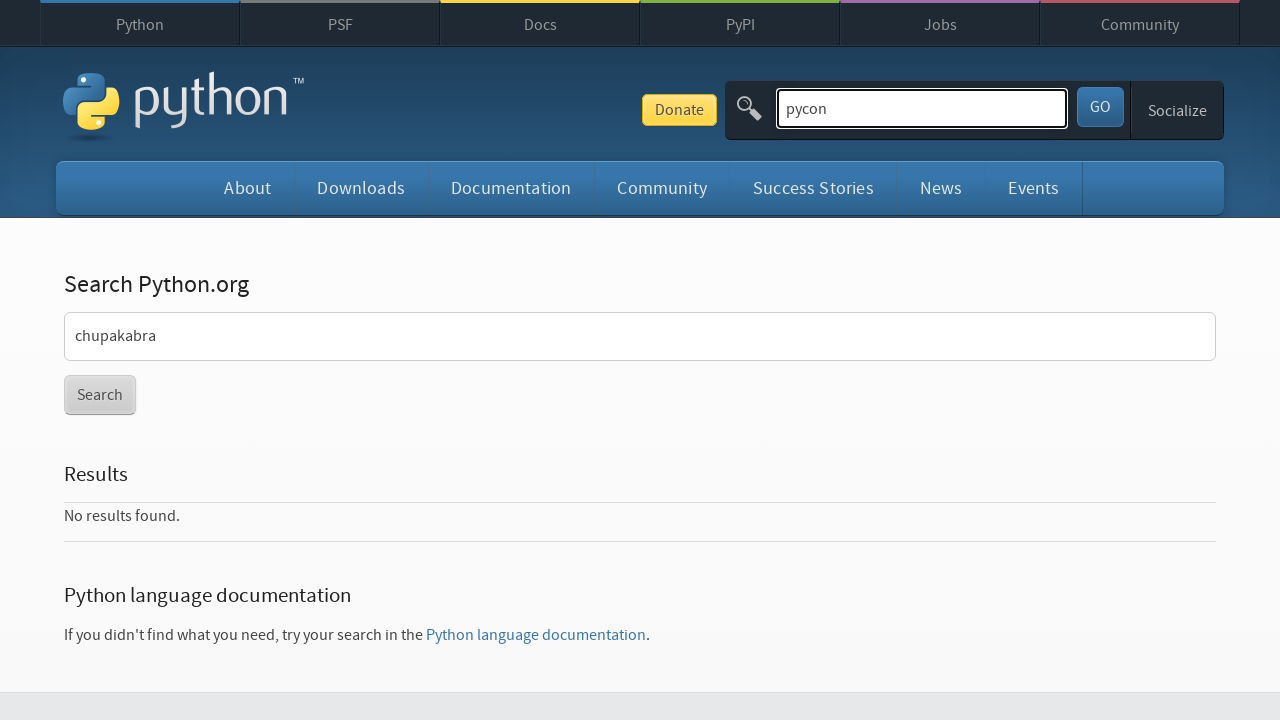

Submitted second search by pressing Enter on input[name='q']
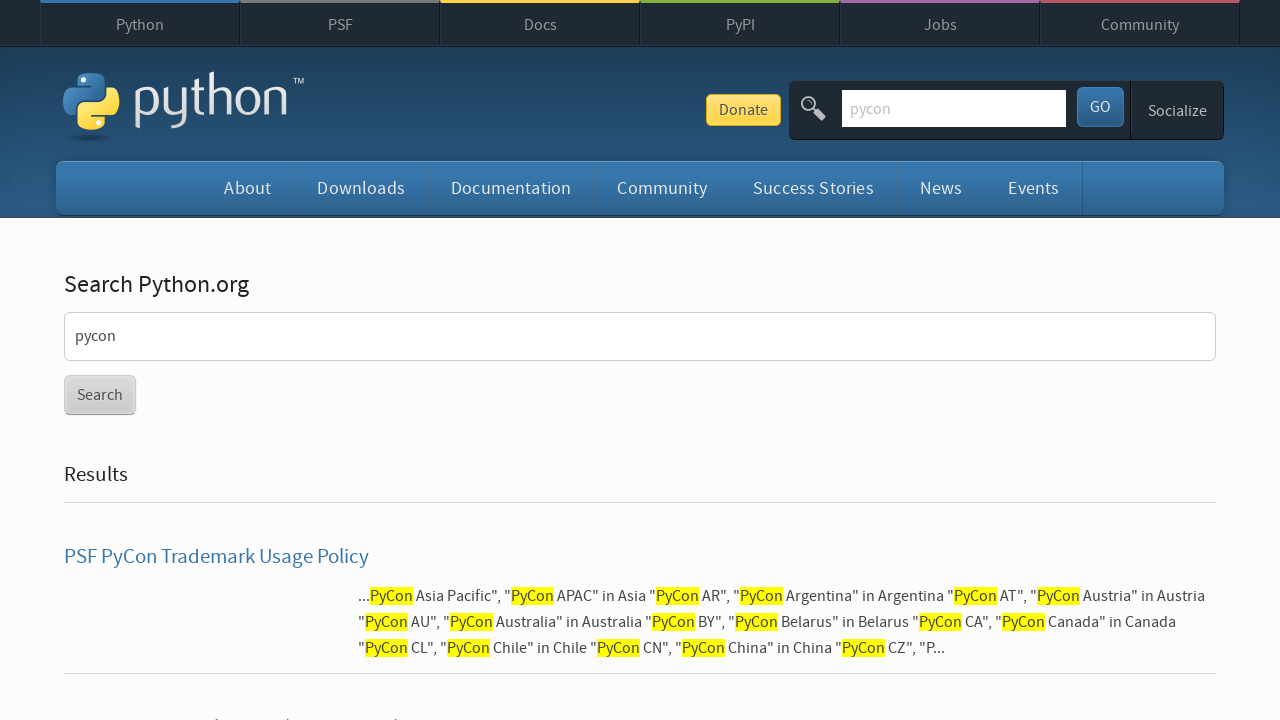

Waited for network idle state after second search
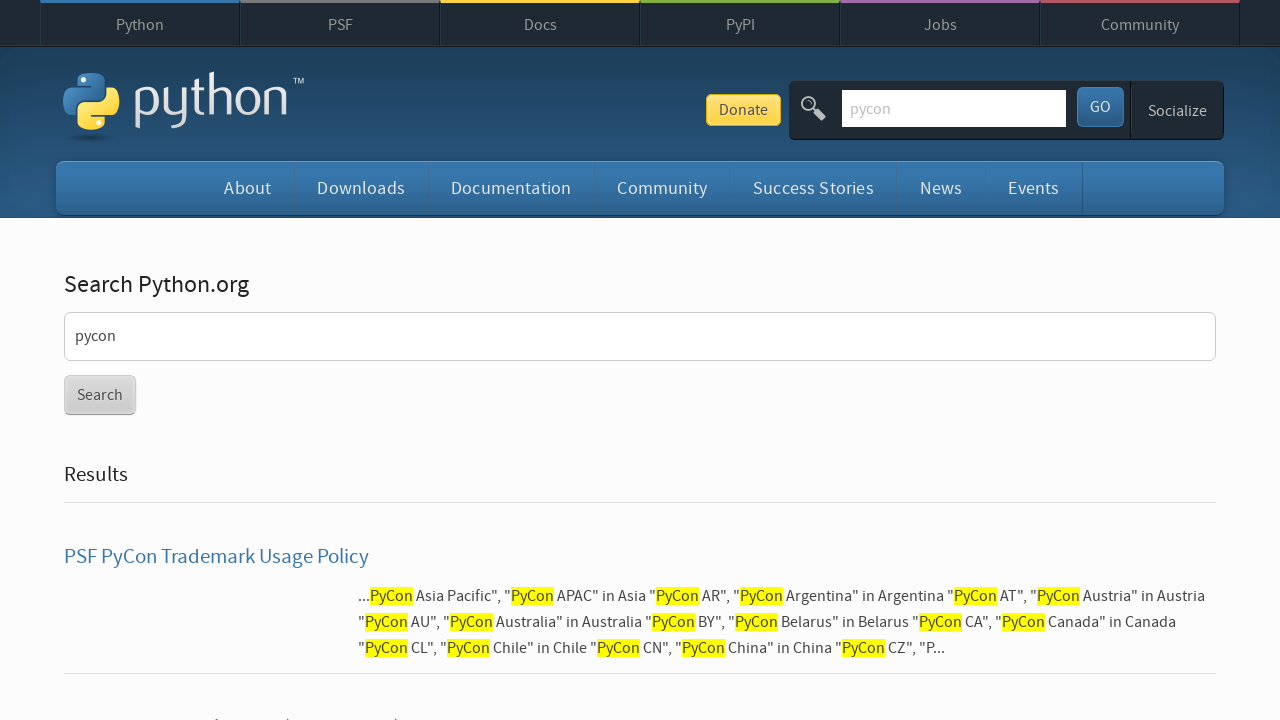

Verified results are found for 'pycon' search - no 'No results found.' message
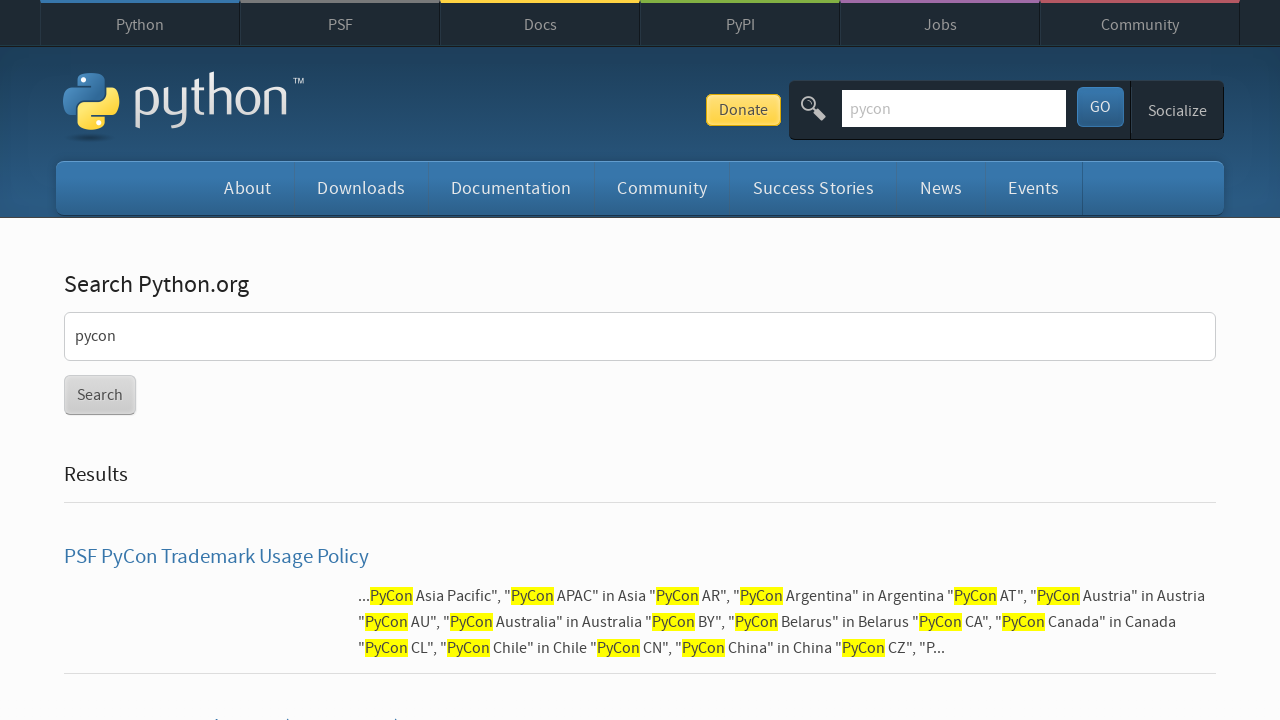

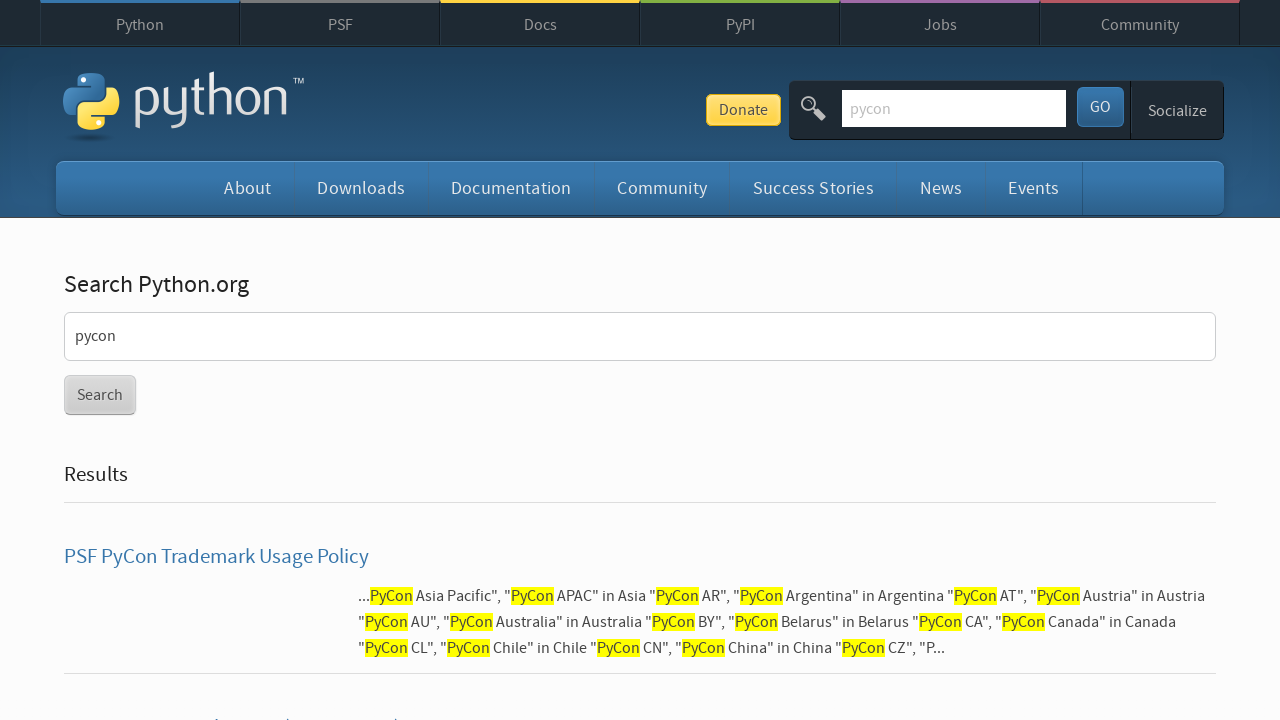